Tests filling a username field on an Angular practice form by entering text into the input field

Starting URL: https://rahulshettyacademy.com/angularpractice/

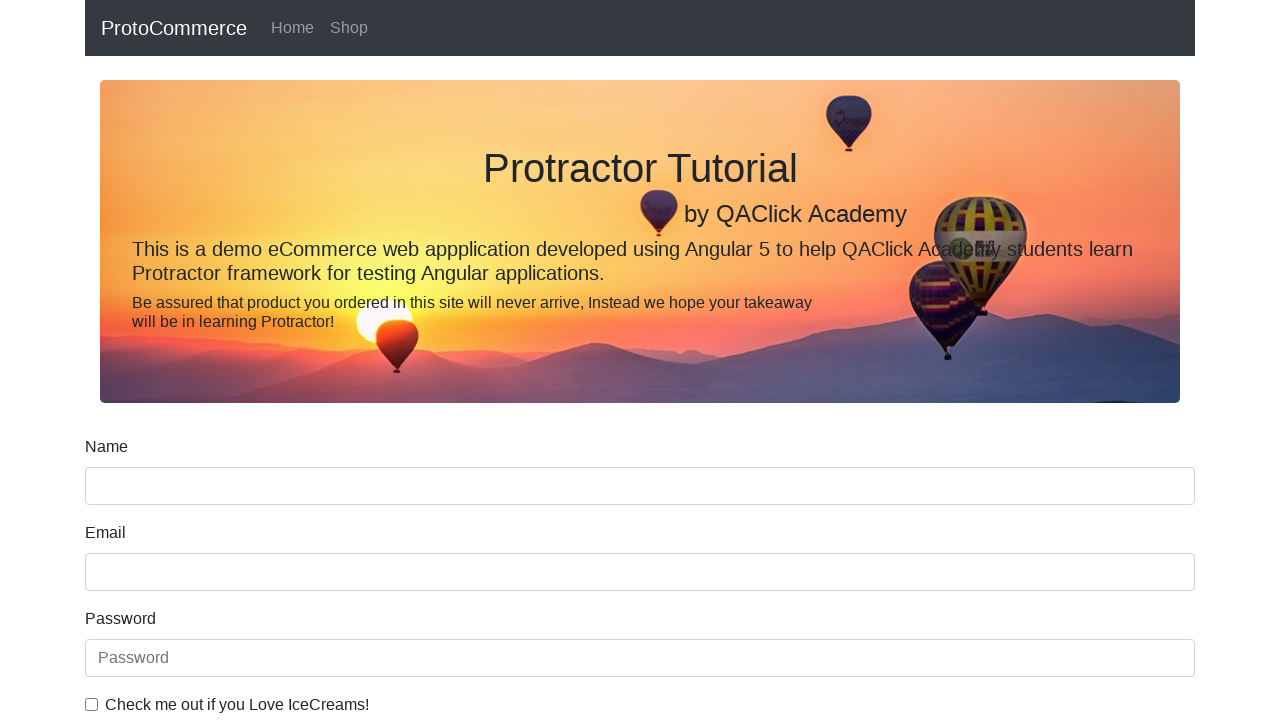

Filled username field with 'testuser2024' on Angular practice form on input.form-control.ng-untouched.ng-pristine.ng-invalid
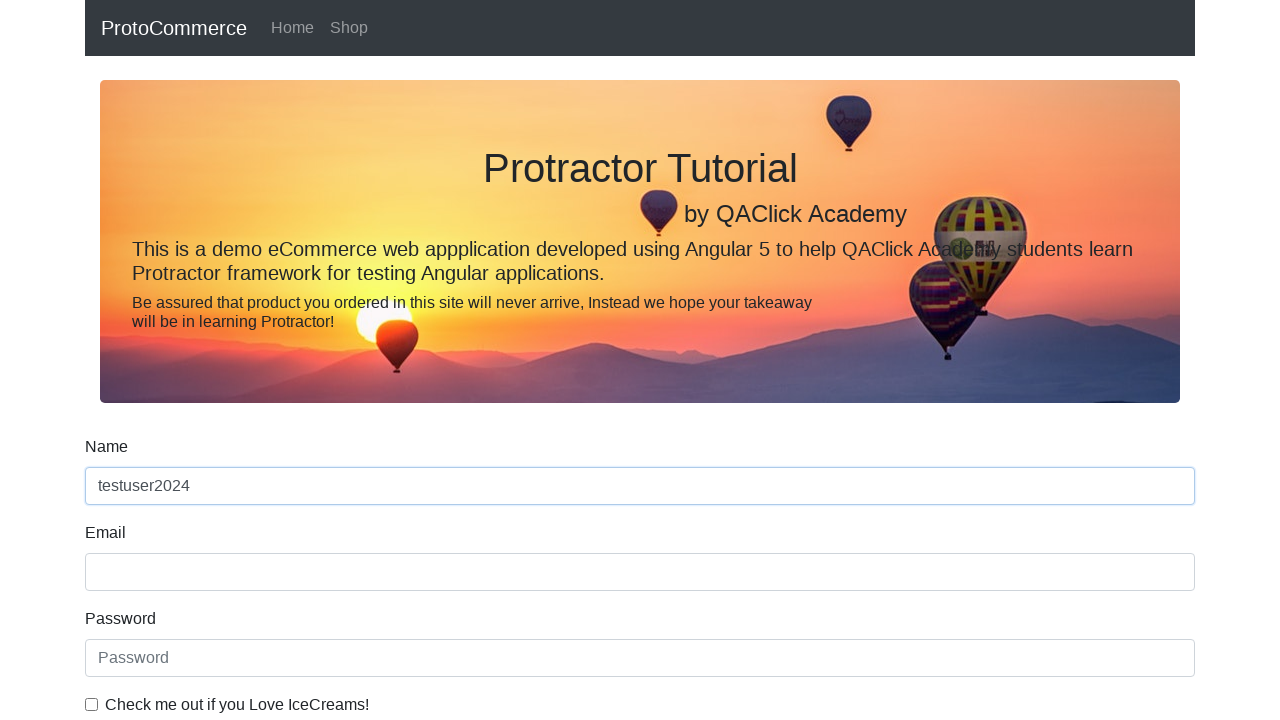

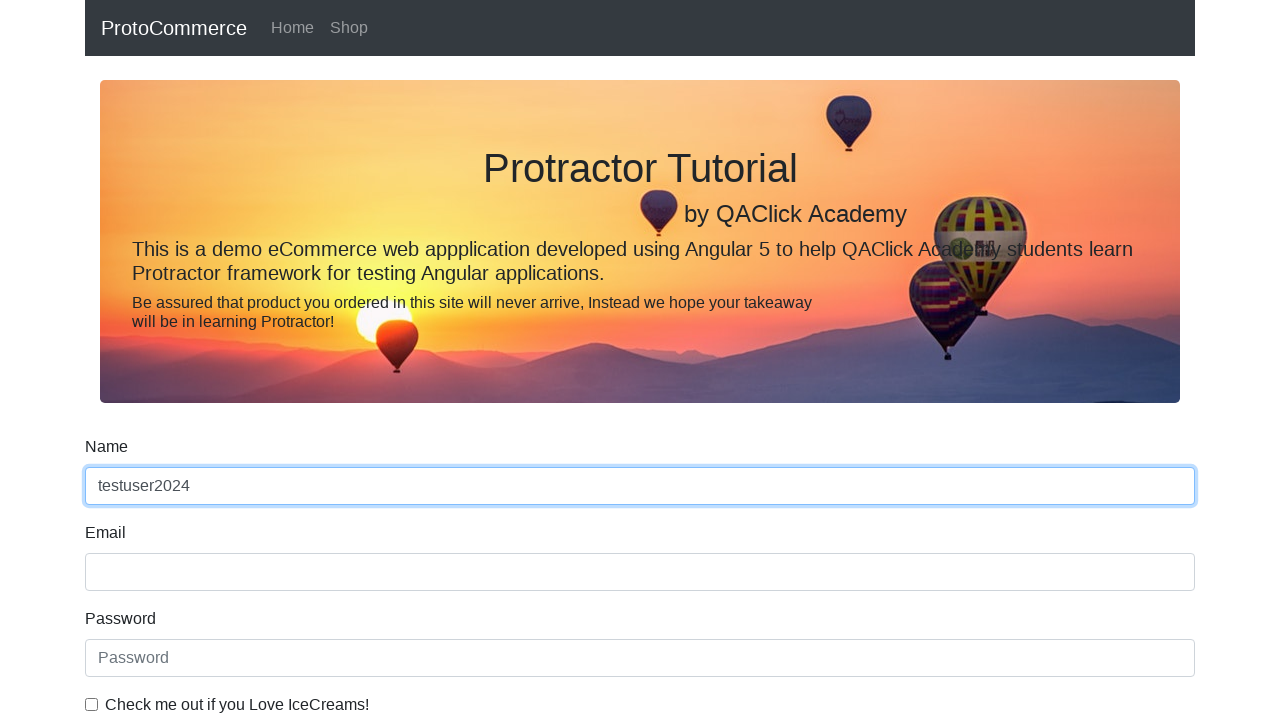